Tests GitHub search functionality using Playwright-native selectors, entering a search query for "Capybara" and viewing results.

Starting URL: https://github.com

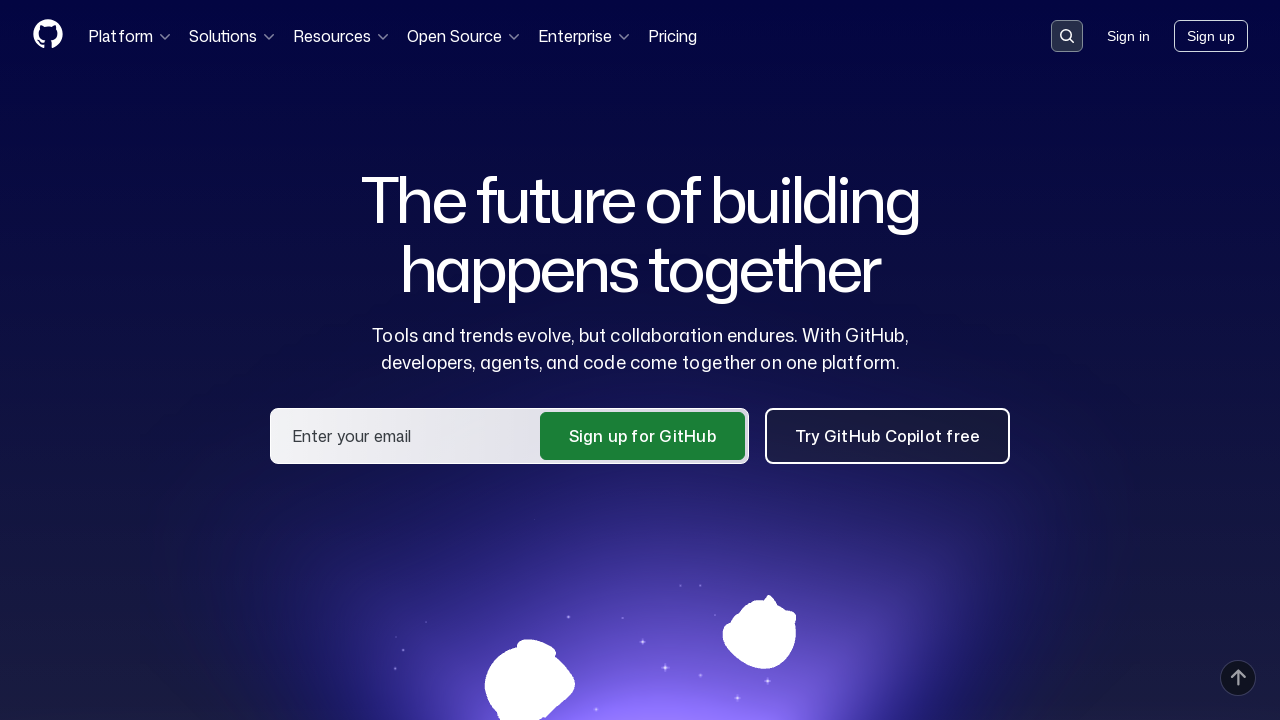

Clicked on the search input container at (1067, 36) on div.search-input-container
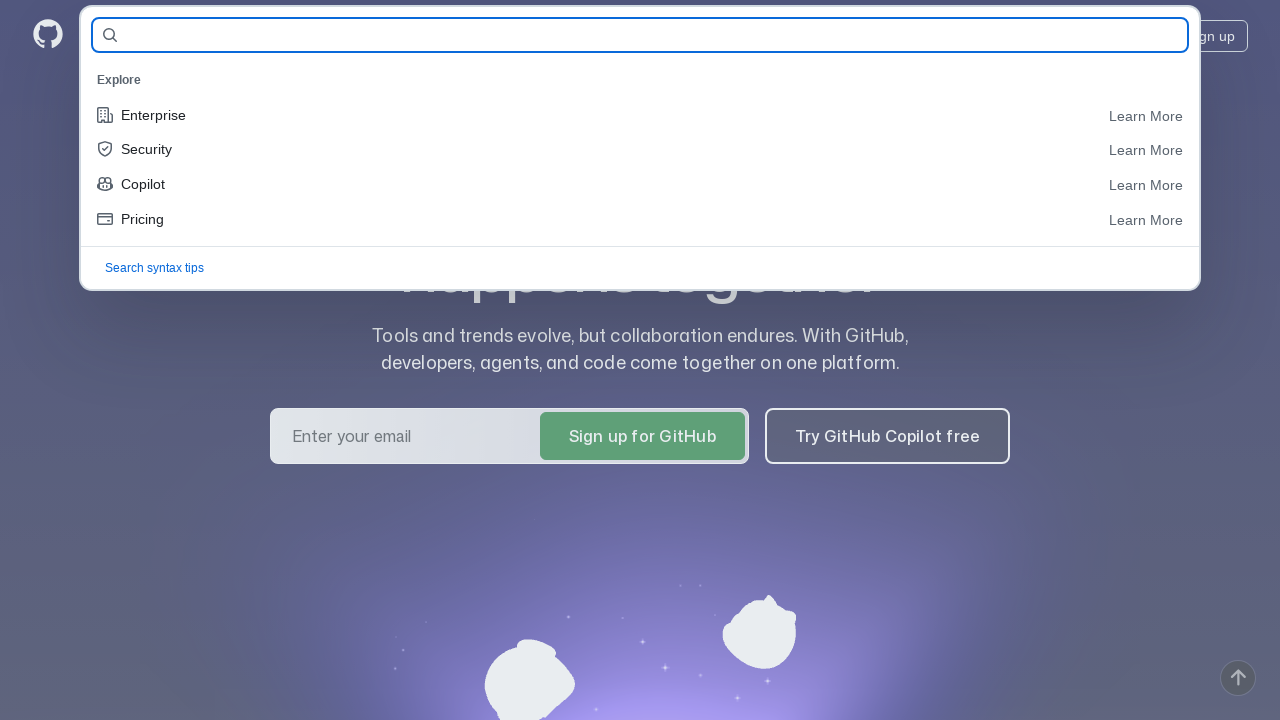

Filled search field with 'Capybara' on #query-builder-test
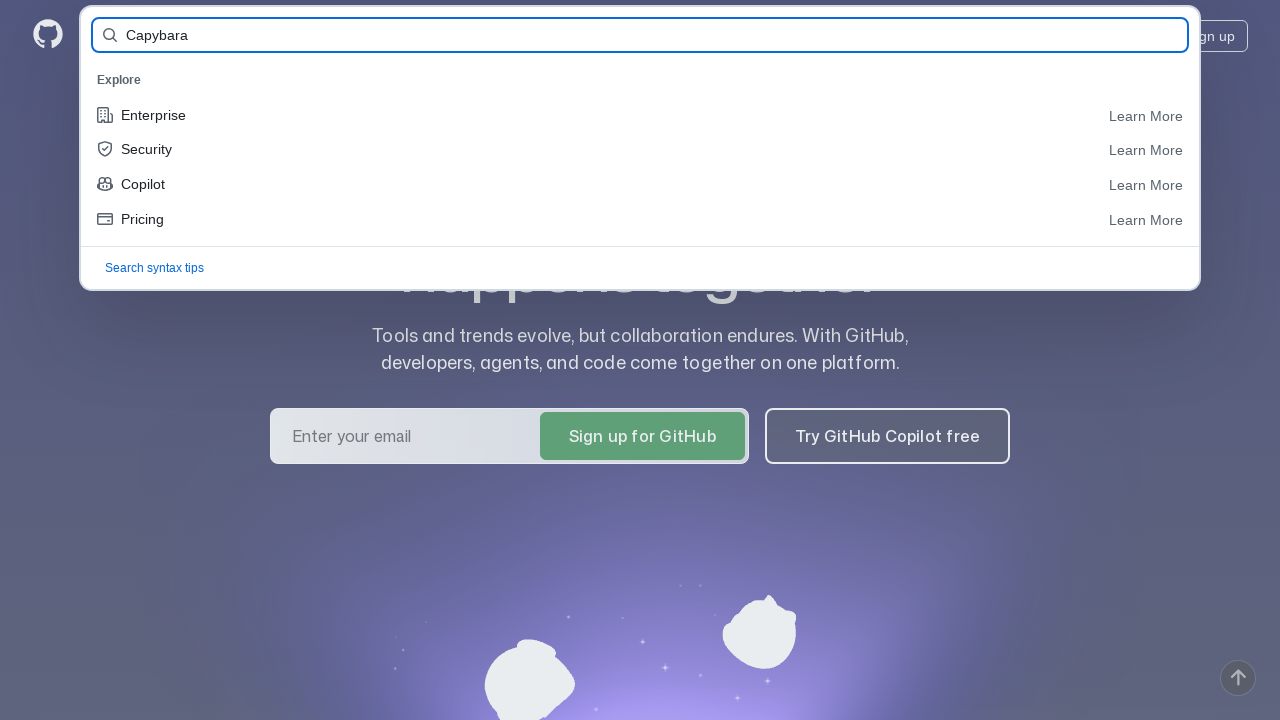

Clicked on 'Capybara, Search all of GitHub' suggestion at (640, 80) on internal:label="Capybara, Search all of GitHub"i
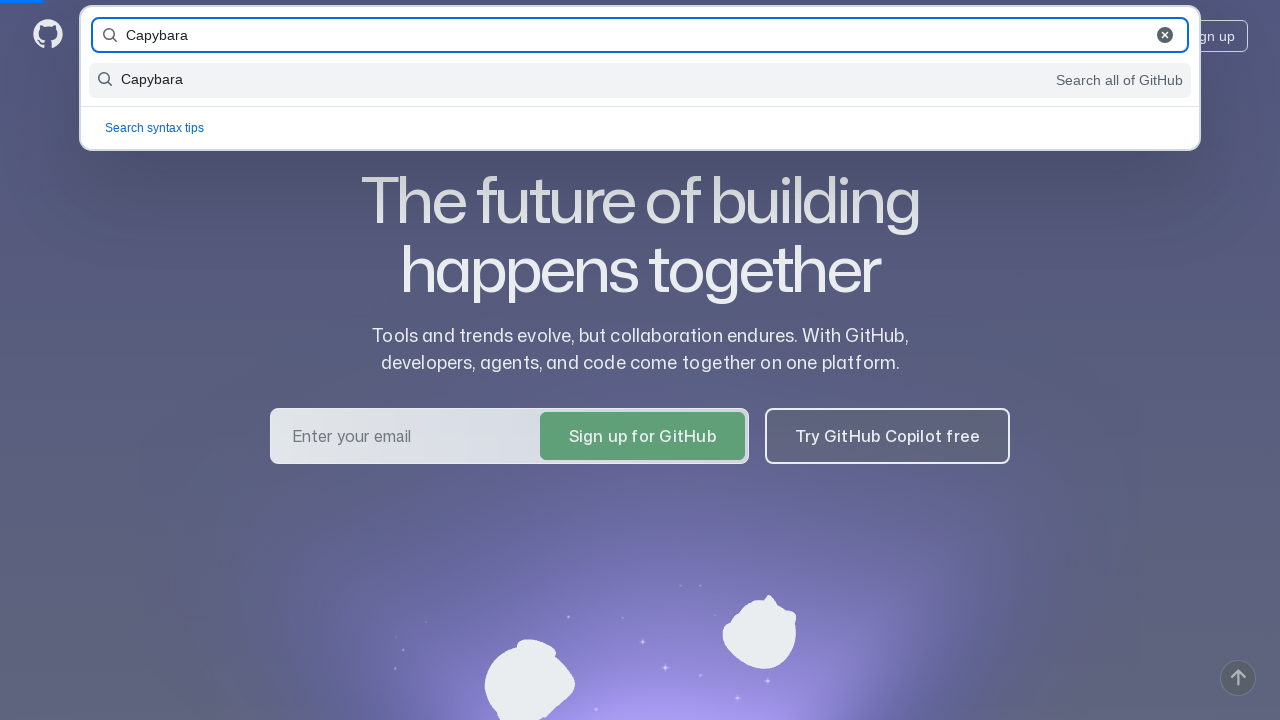

Search results loaded successfully
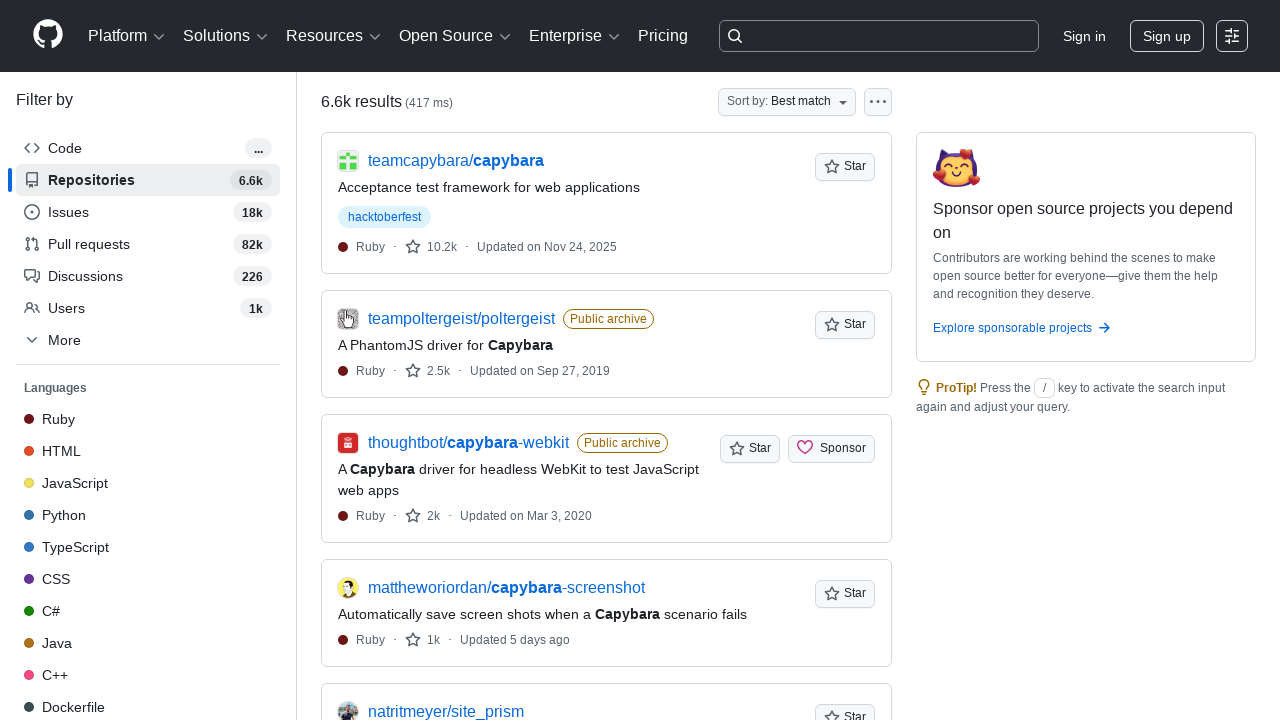

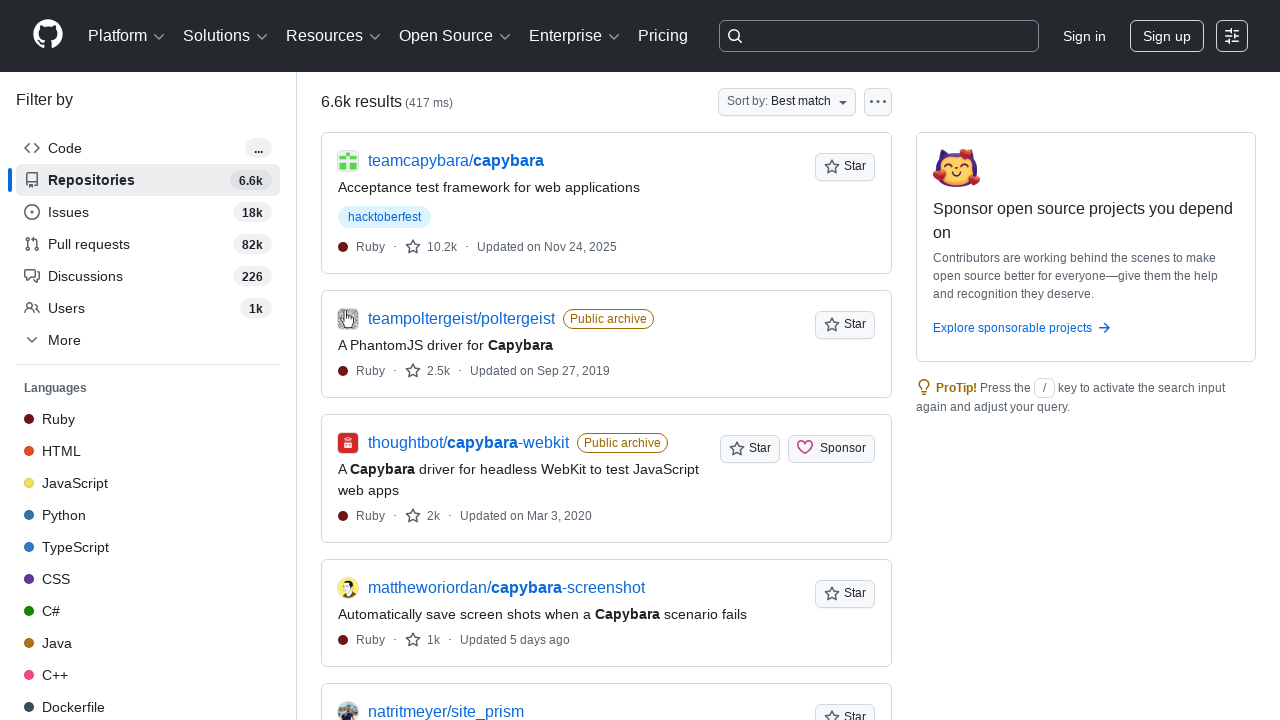